Tests Shadow DOM element interaction by navigating through nested shadow roots to find and fill a pizza input field

Starting URL: https://selectorshub.com/iframe-in-shadow-dom/

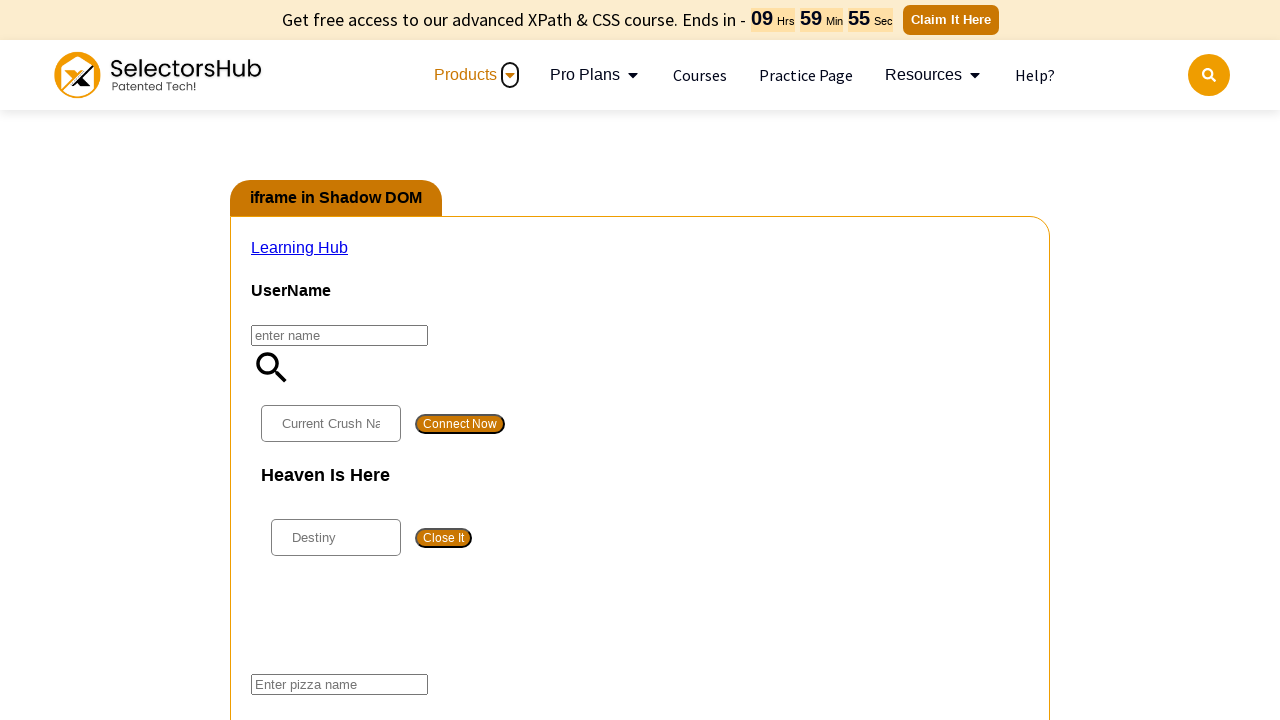

Waited 3 seconds for page to load
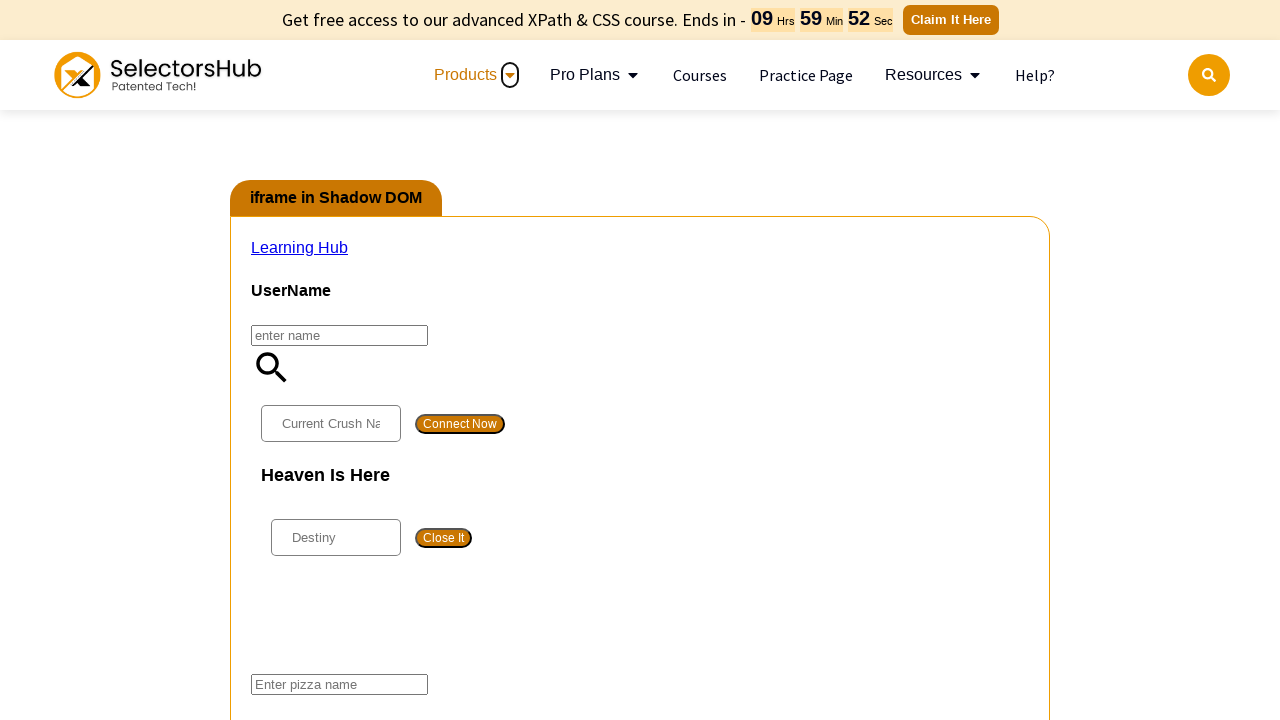

Located pizza input field through nested shadow DOM roots
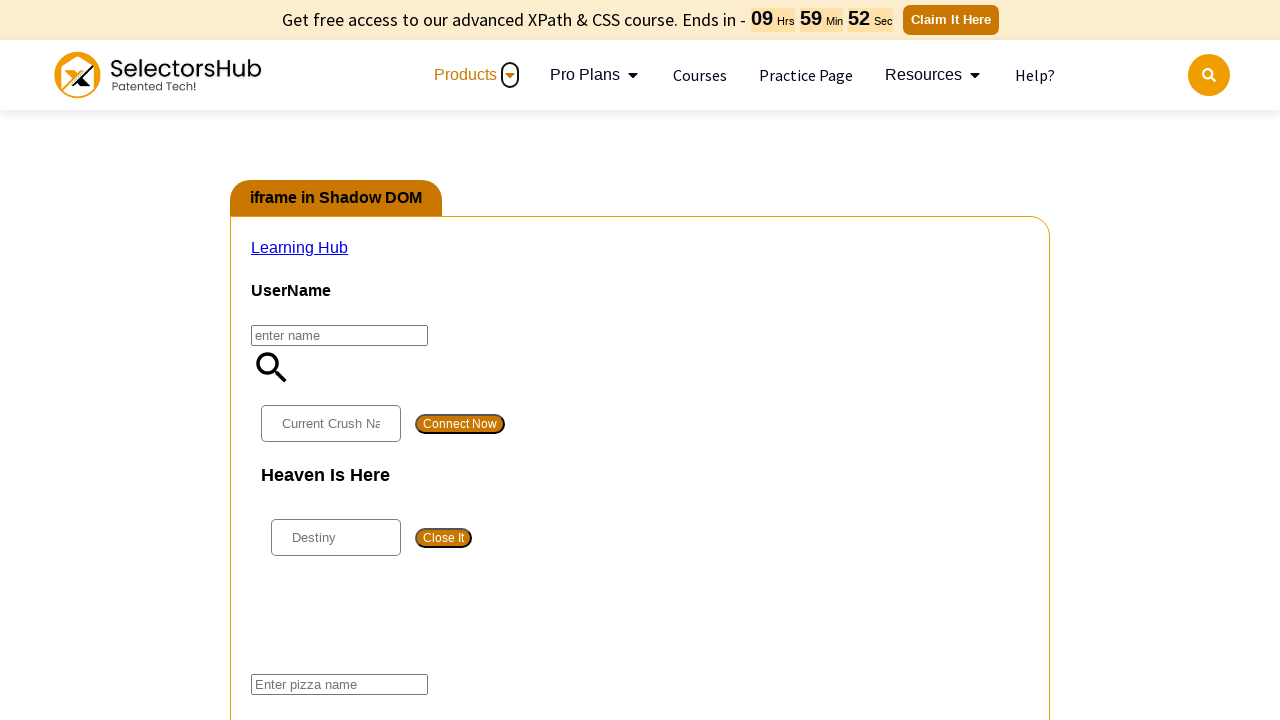

Filled pizza input field with 'veg pizza'
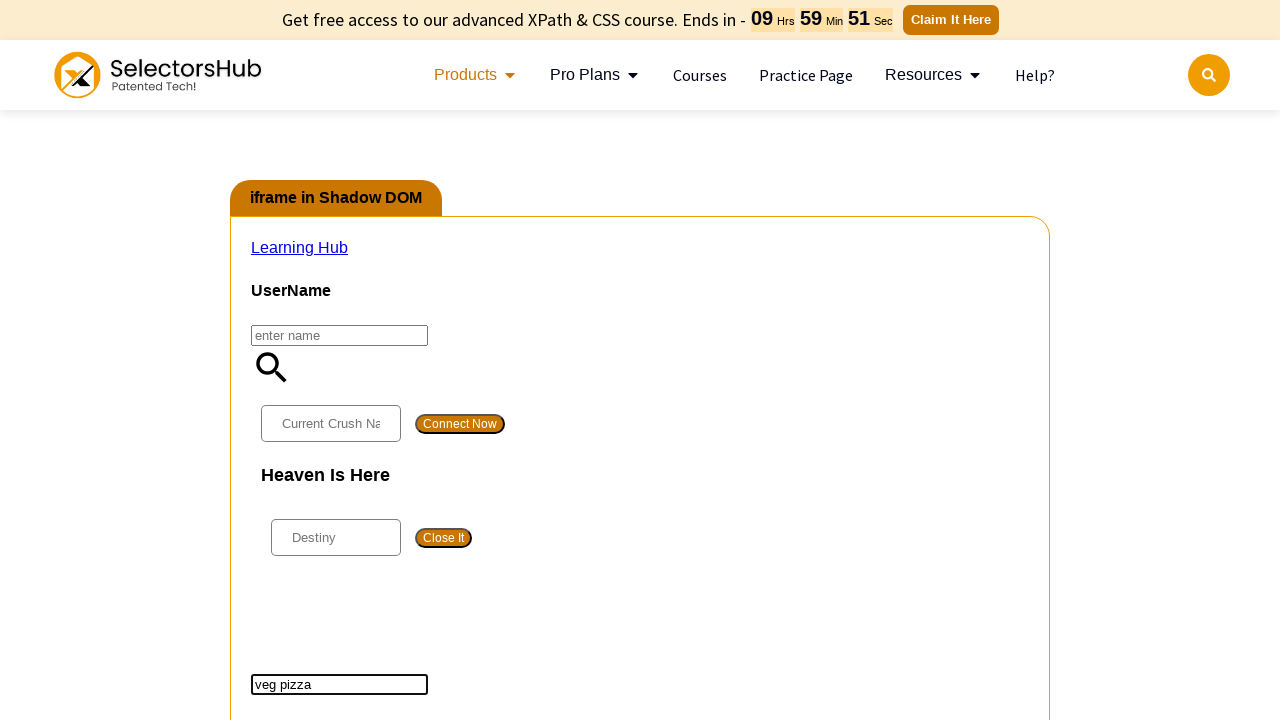

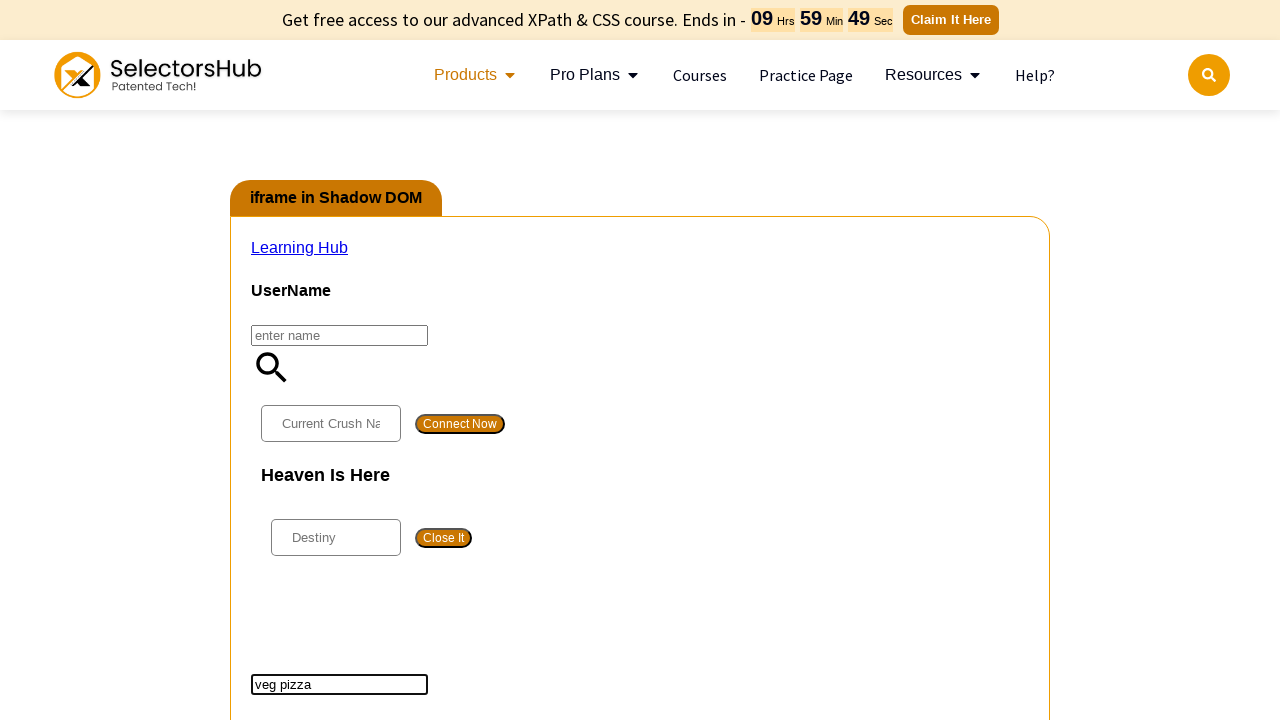